Tests mouse hover and context click interactions on an automation practice page, including hovering over an element, right-clicking a link, and clicking a reload option

Starting URL: https://rahulshettyacademy.com/AutomationPractice/

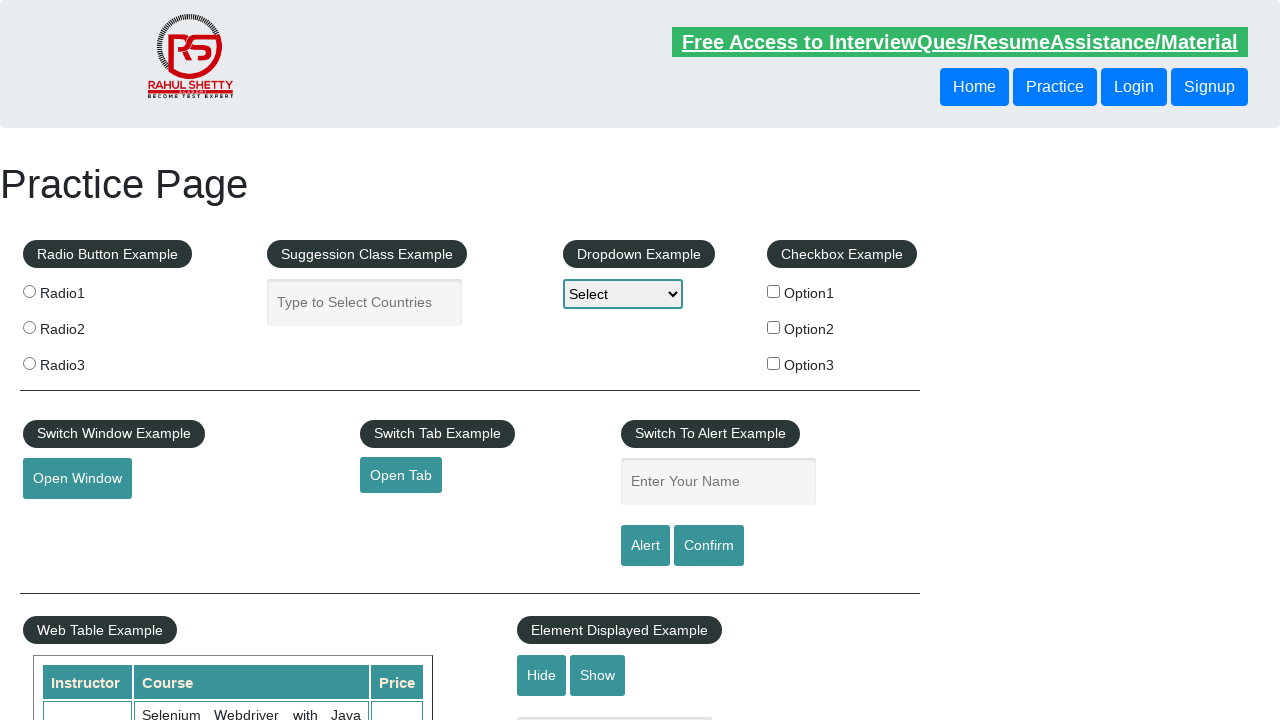

Hovered over mouse hover element to reveal dropdown options at (83, 361) on #mousehover
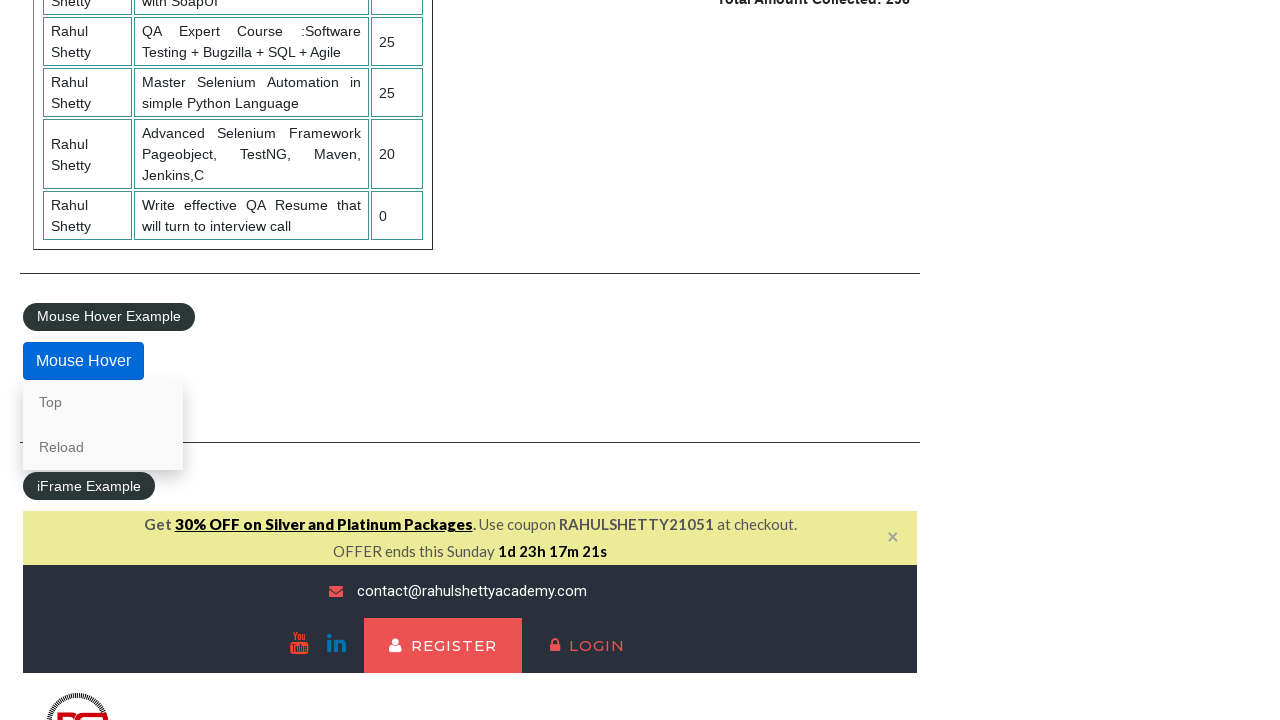

Right-clicked on the 'Top' link at (103, 402) on text=Top
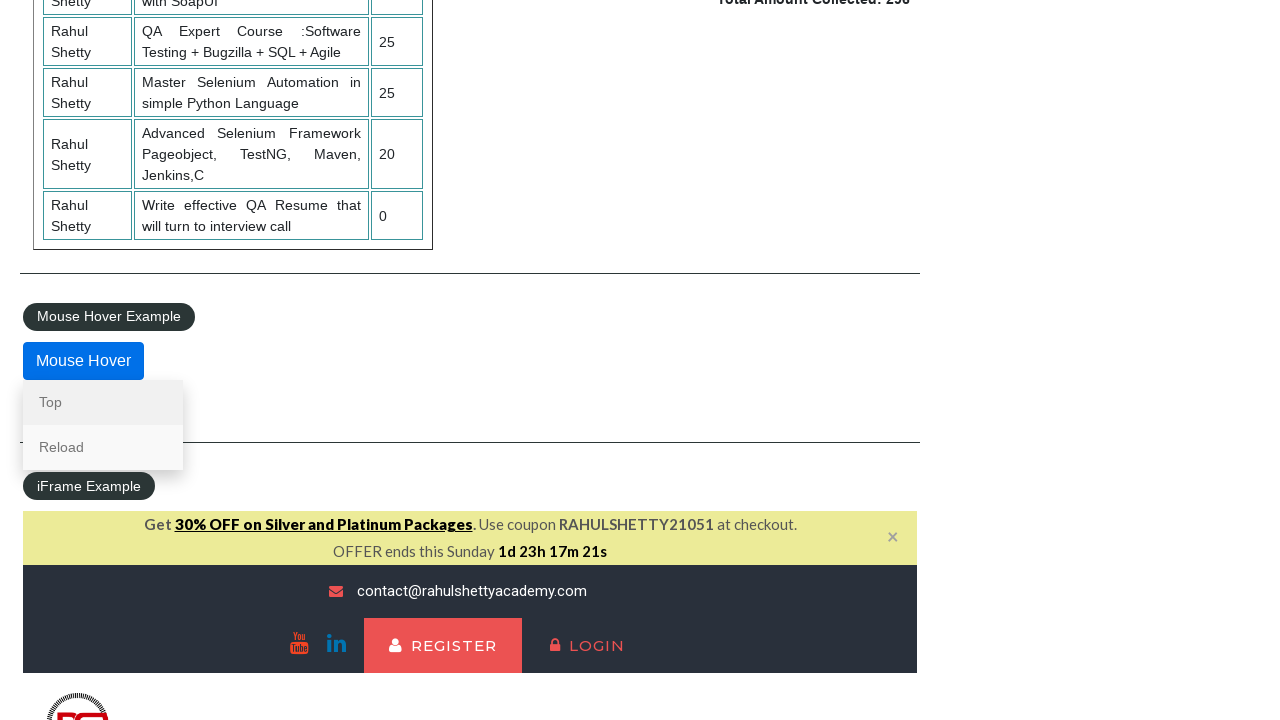

Hovered over the 'Reload' link at (103, 447) on text=Reload
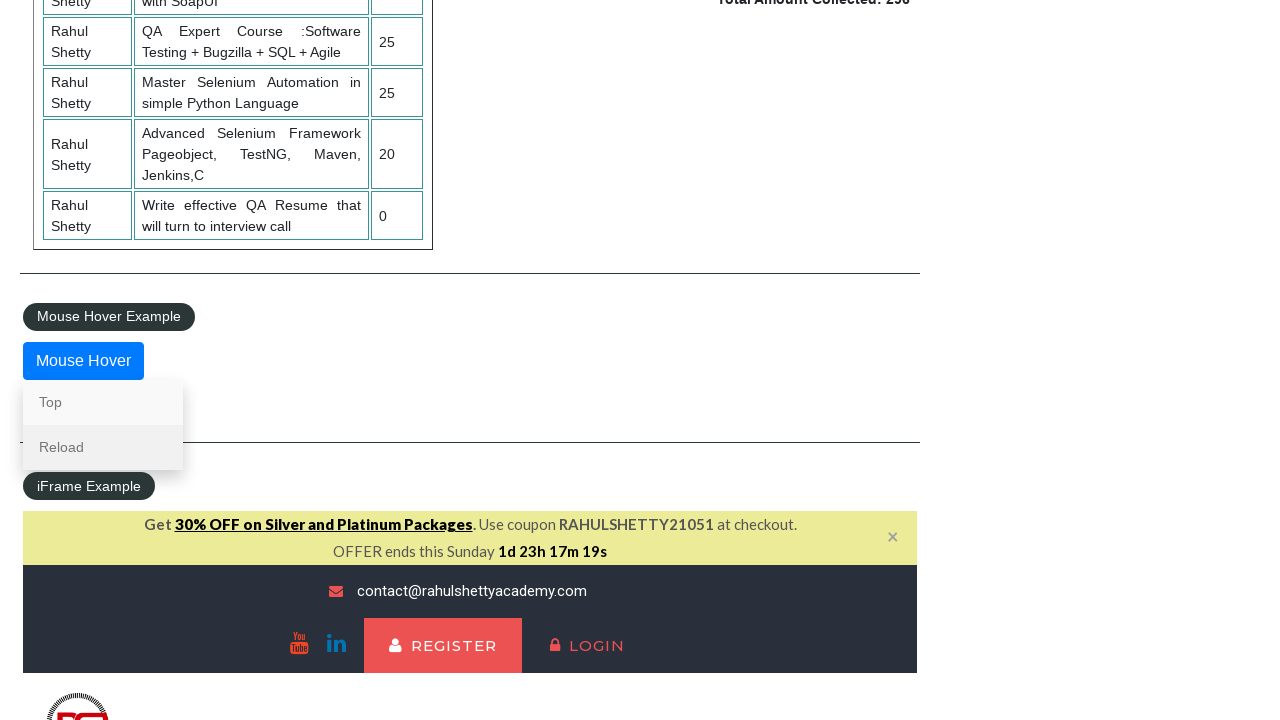

Clicked the 'Reload' link at (103, 447) on text=Reload
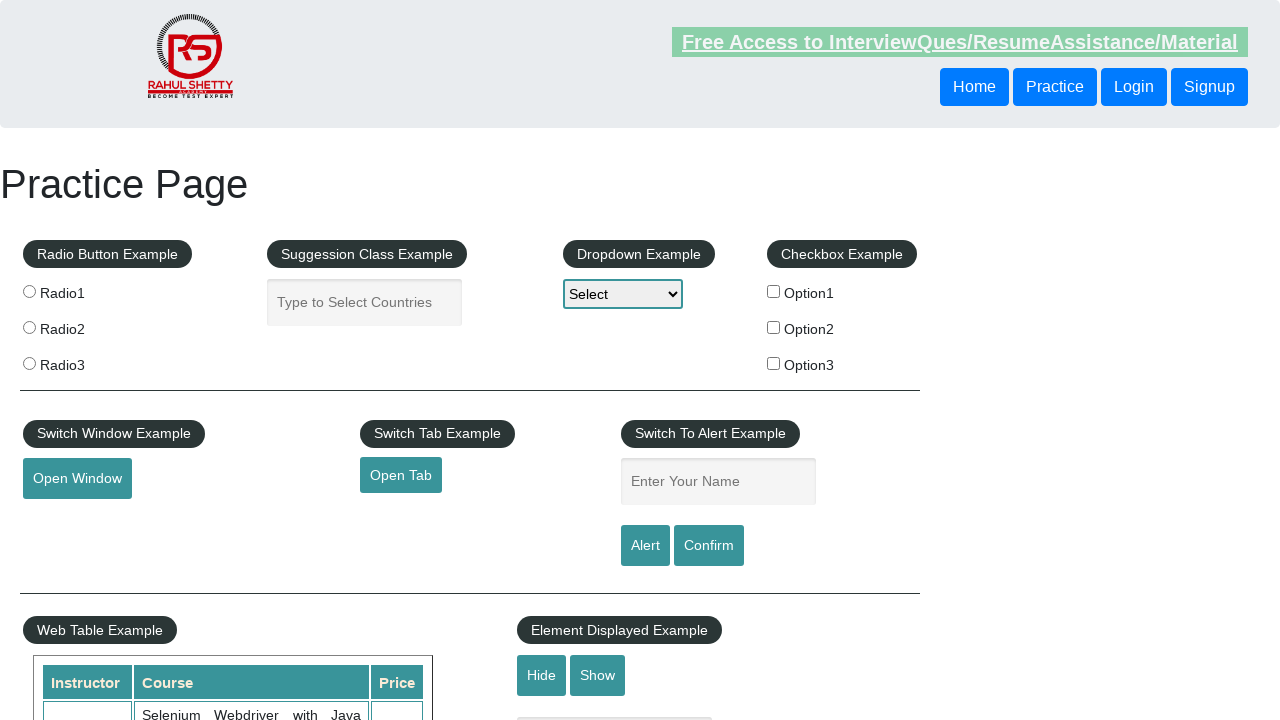

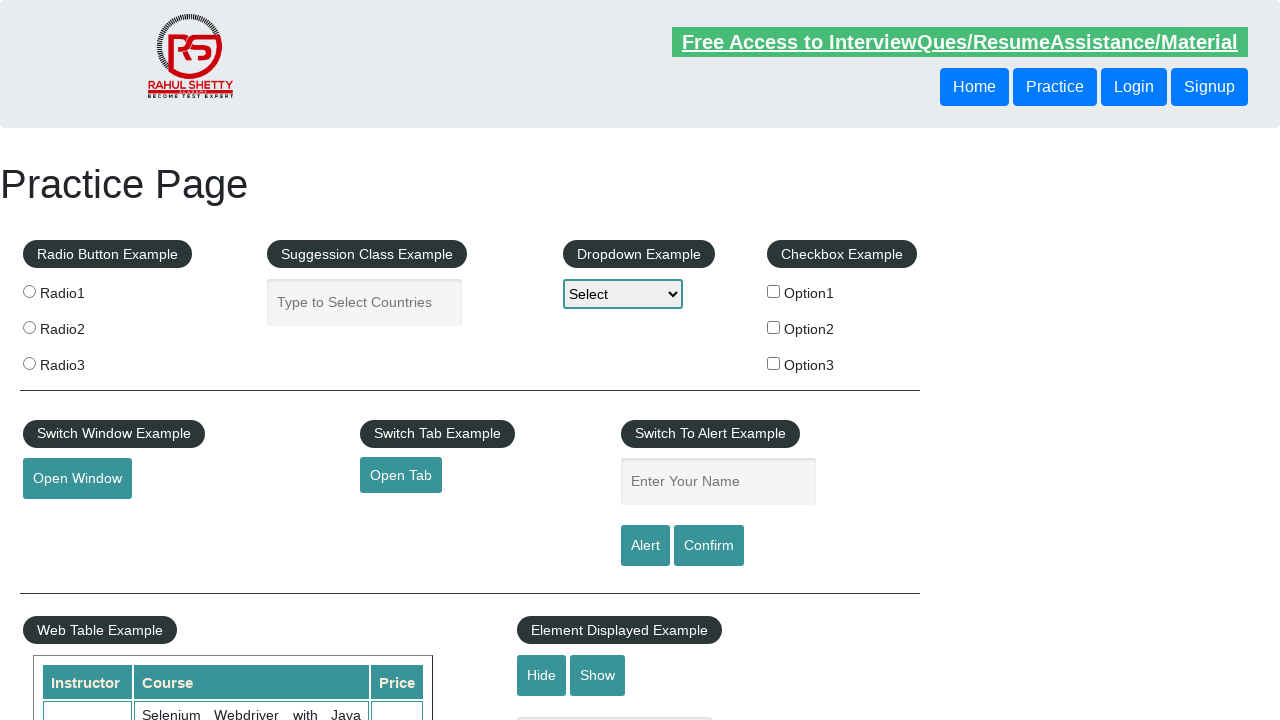